Tests the calculator's division by zero behavior by clicking 2 ÷ 0 and verifying the result shows Infinity

Starting URL: https://testpages.eviltester.com/styled/apps/calculator.html

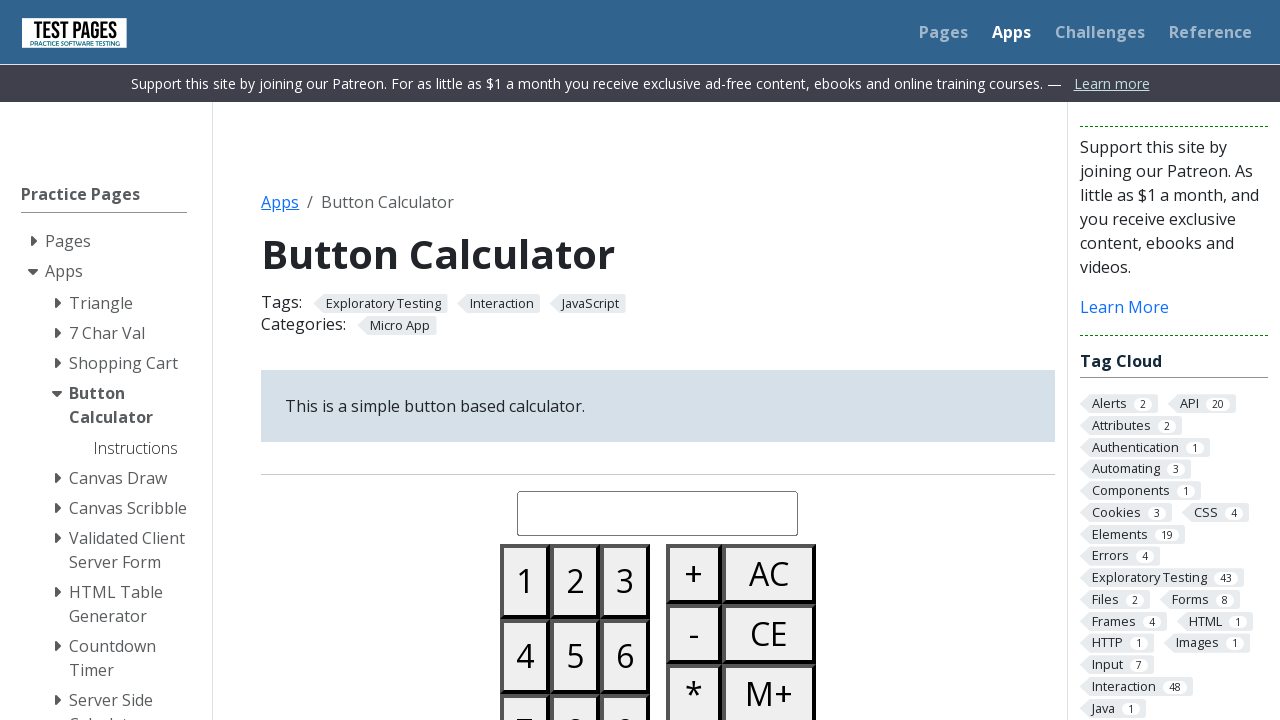

Clicked button 2 at (575, 581) on #button02
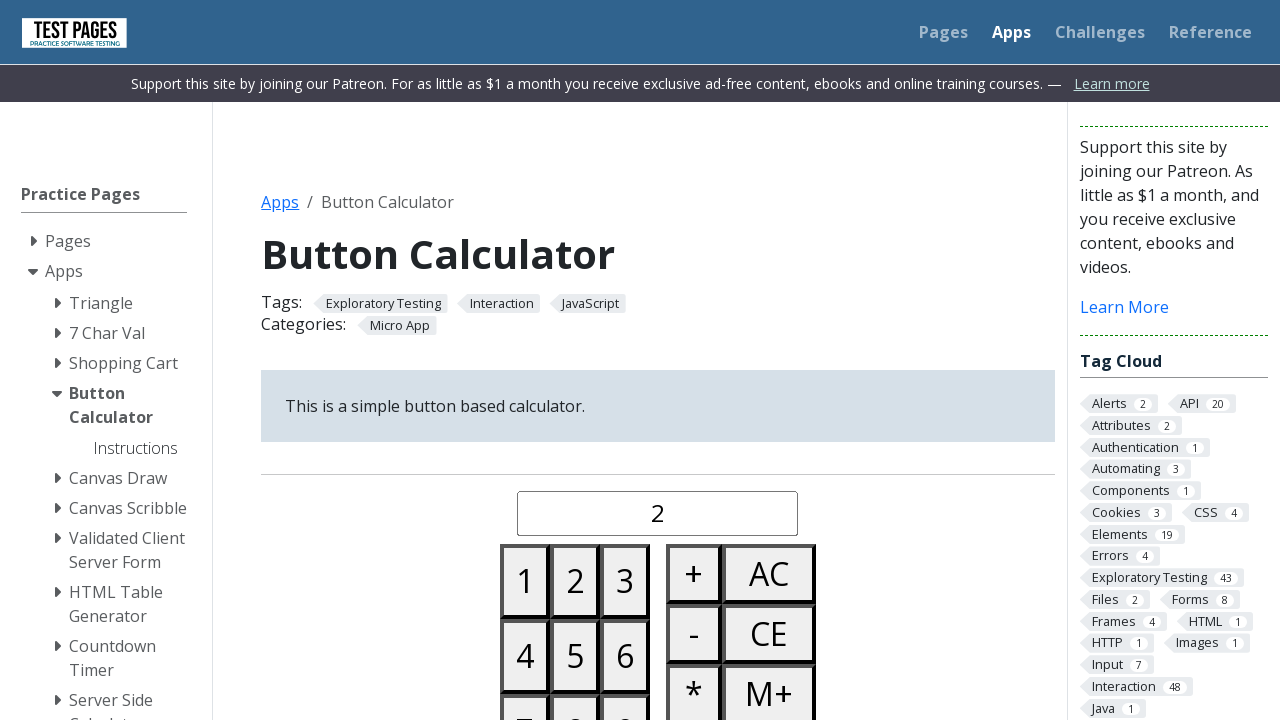

Clicked divide button at (694, 360) on #buttondivide
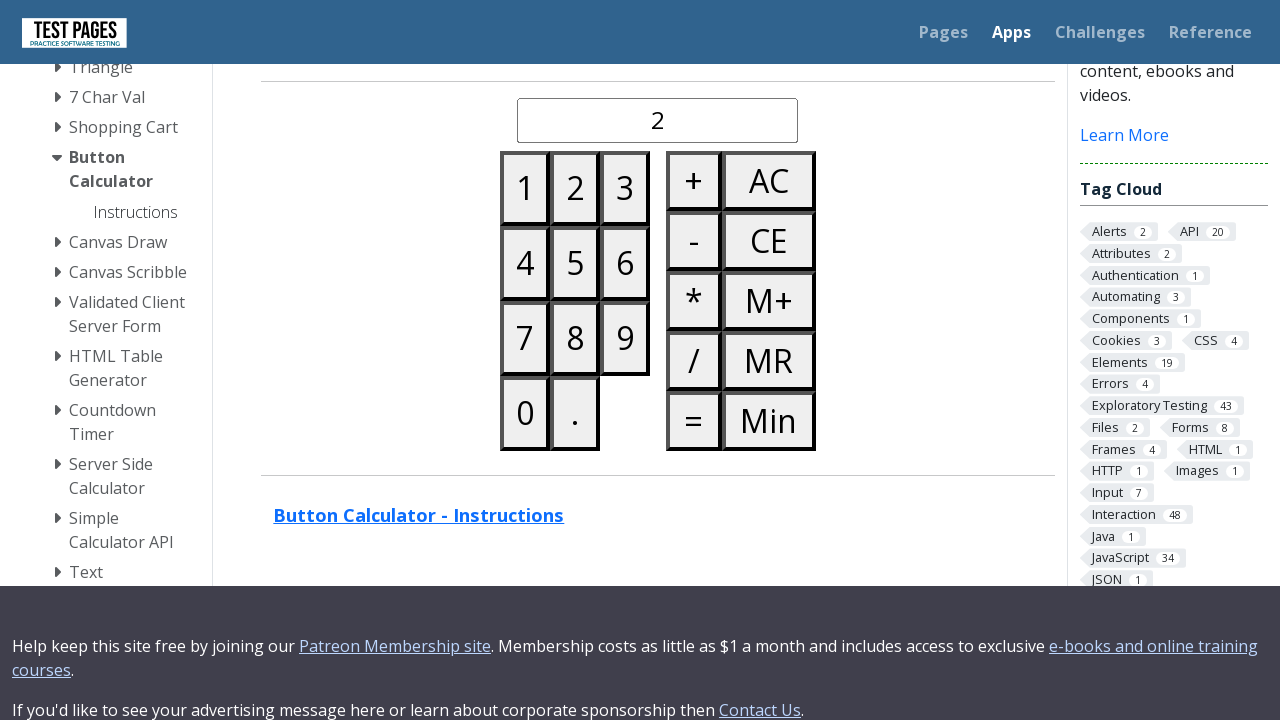

Clicked button 0 at (525, 413) on #button00
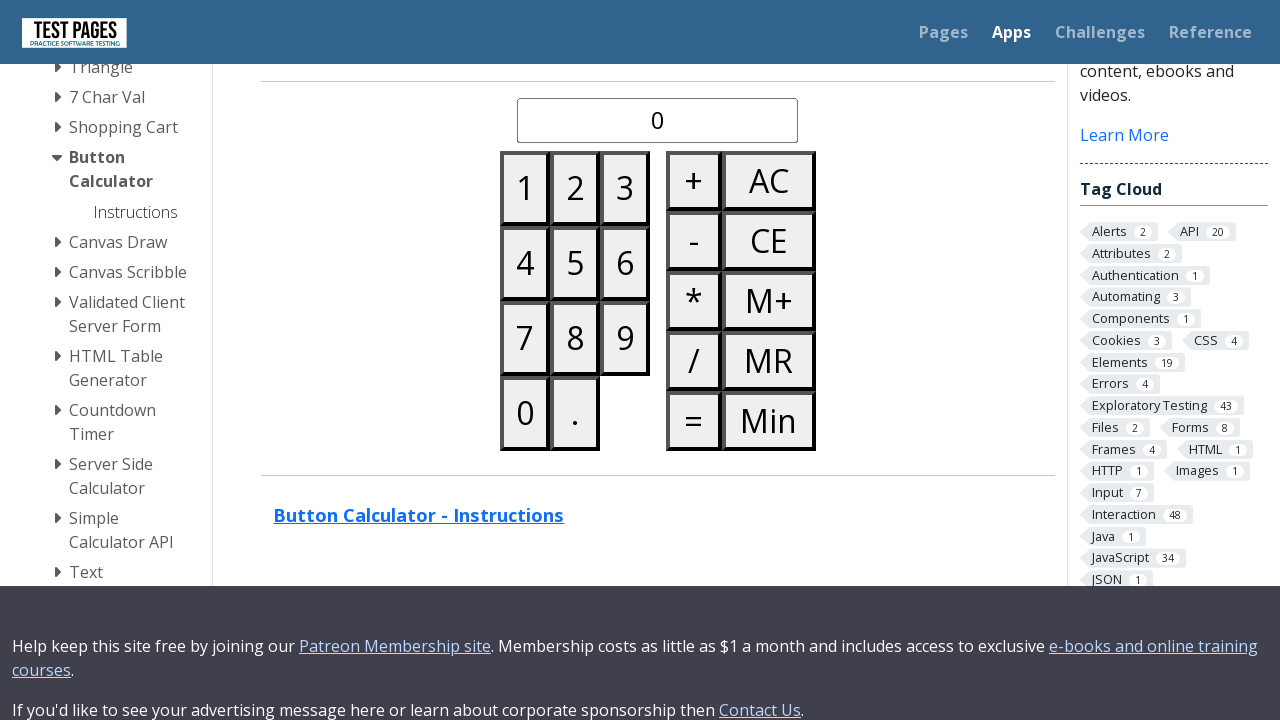

Clicked equals button at (694, 420) on #buttonequals
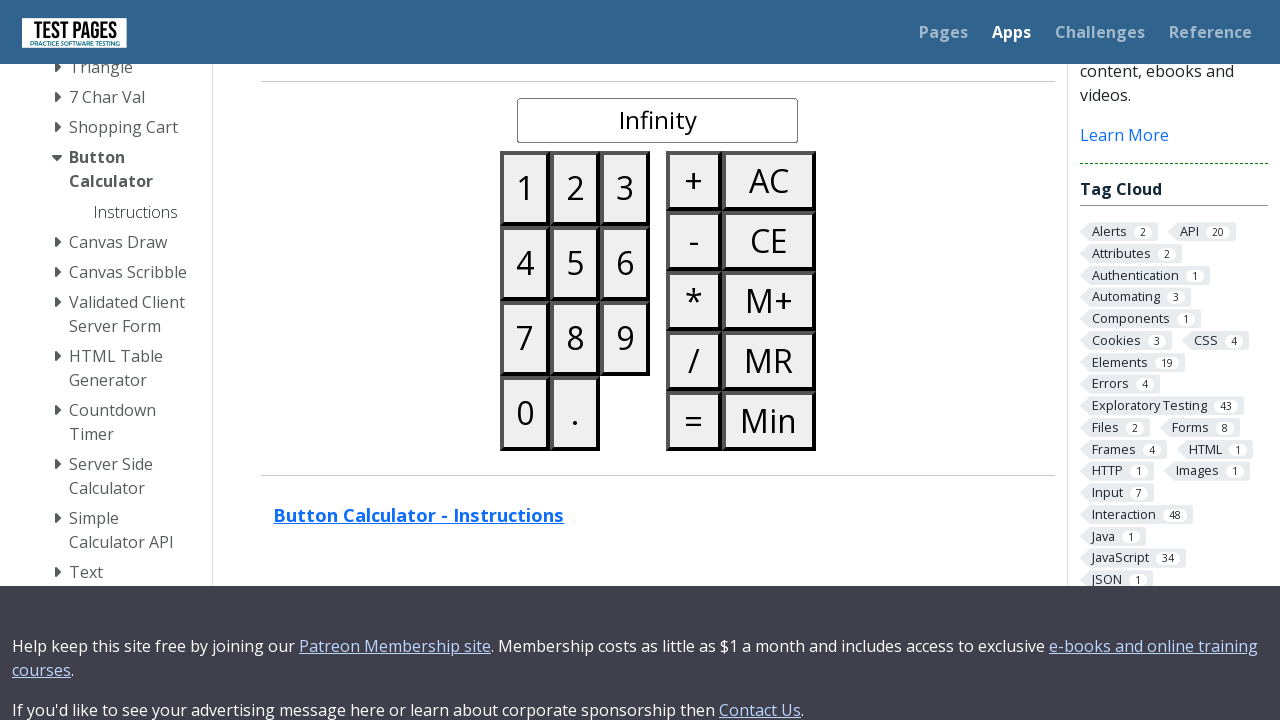

Verified result shows Infinity for division by zero
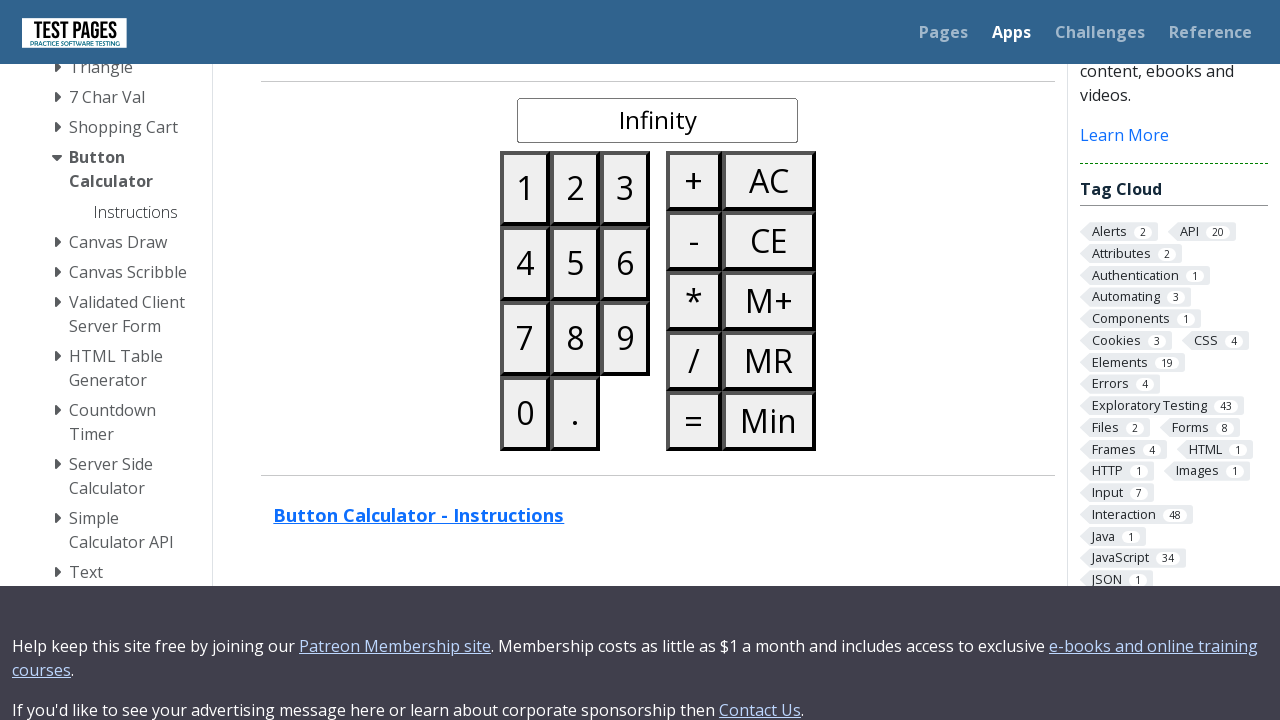

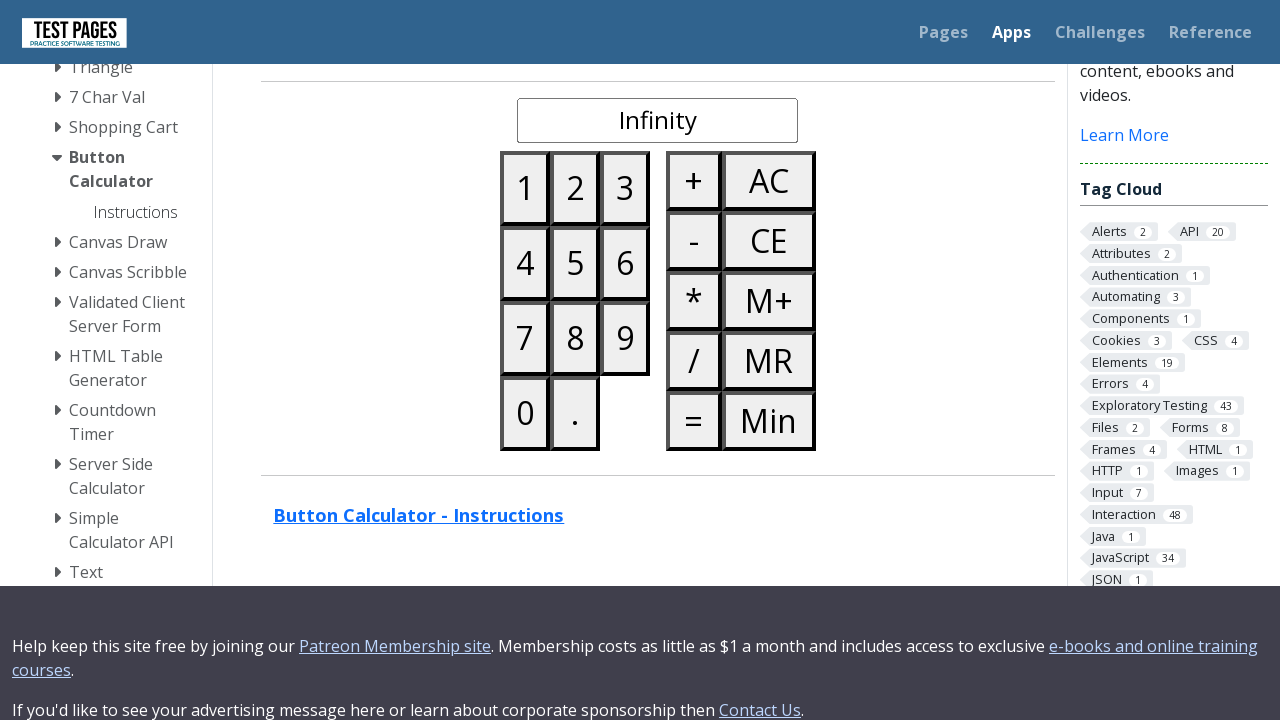